Verifies the header text and placeholder attribute of the first name input field on a registration form

Starting URL: https://practice.cydeo.com/registration_form

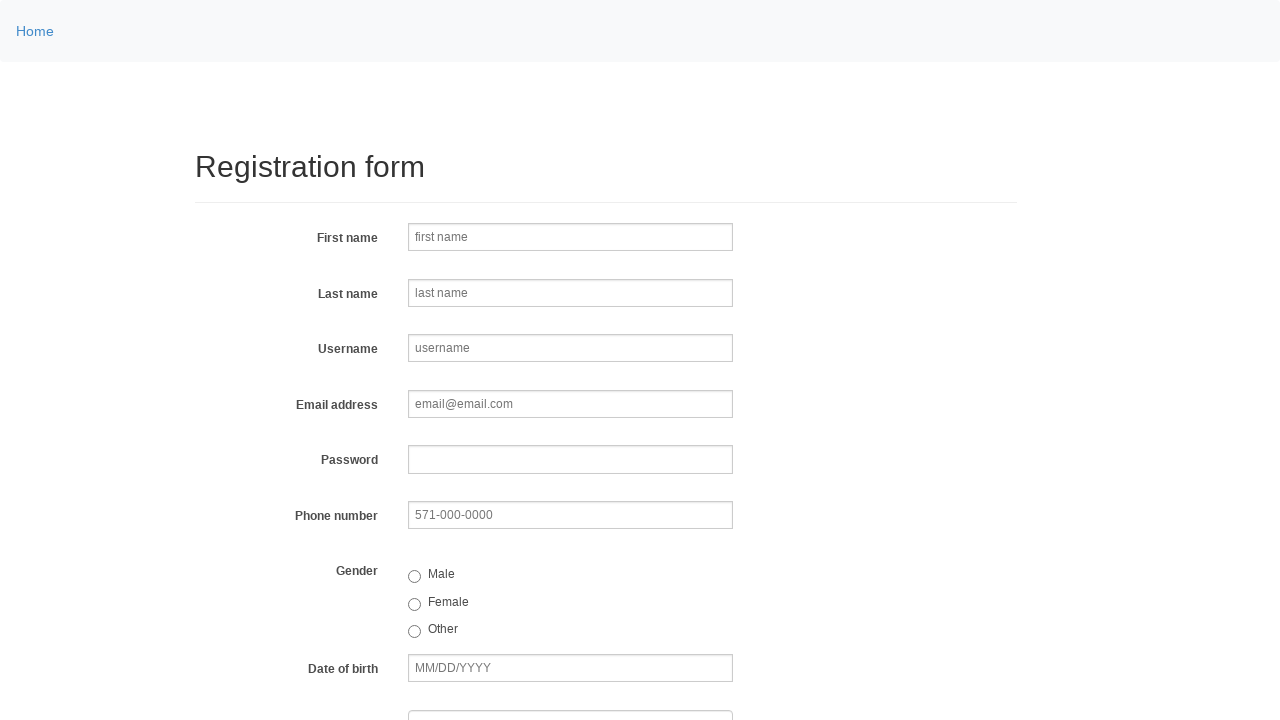

Navigated to registration form page
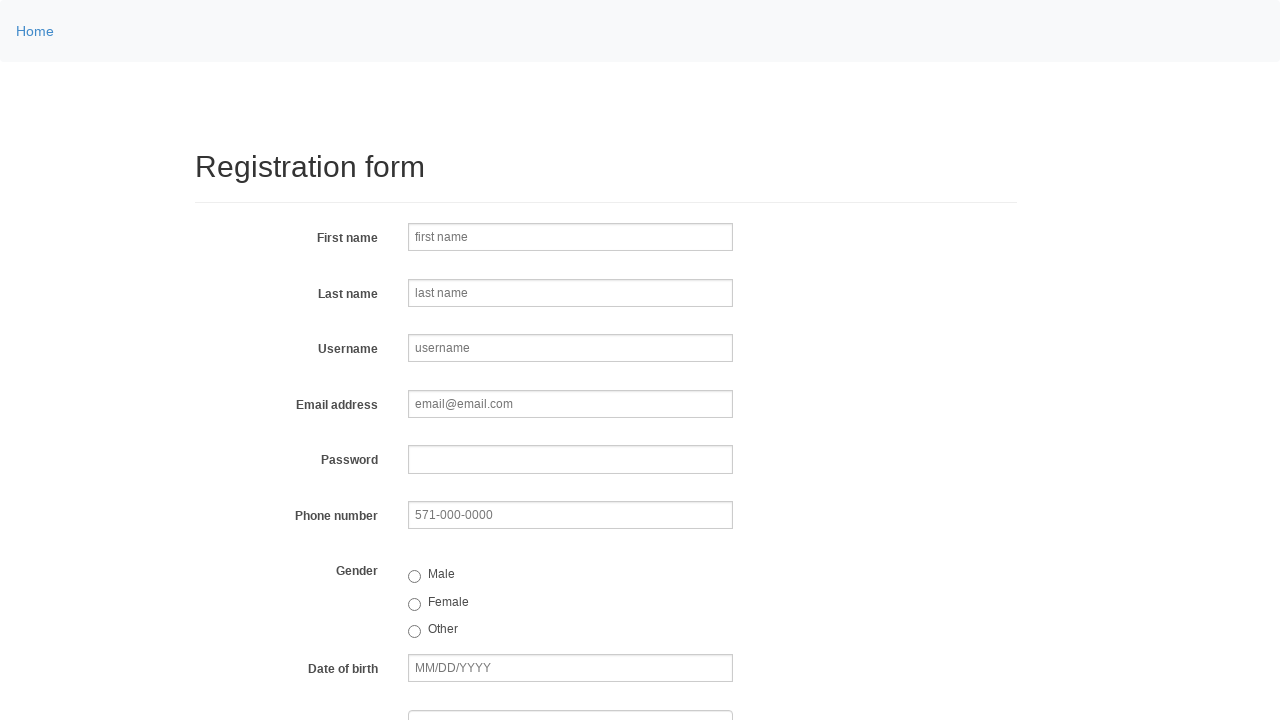

Located header element (h2)
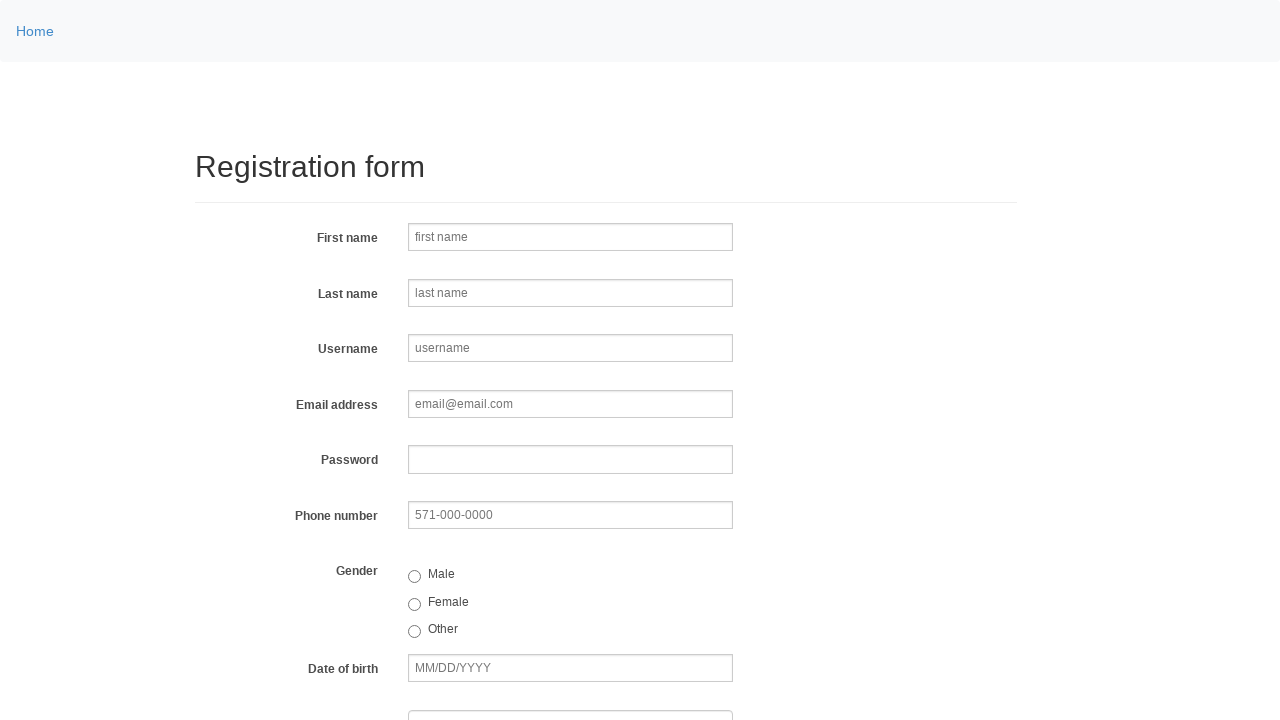

Retrieved header text: 'Registration form'
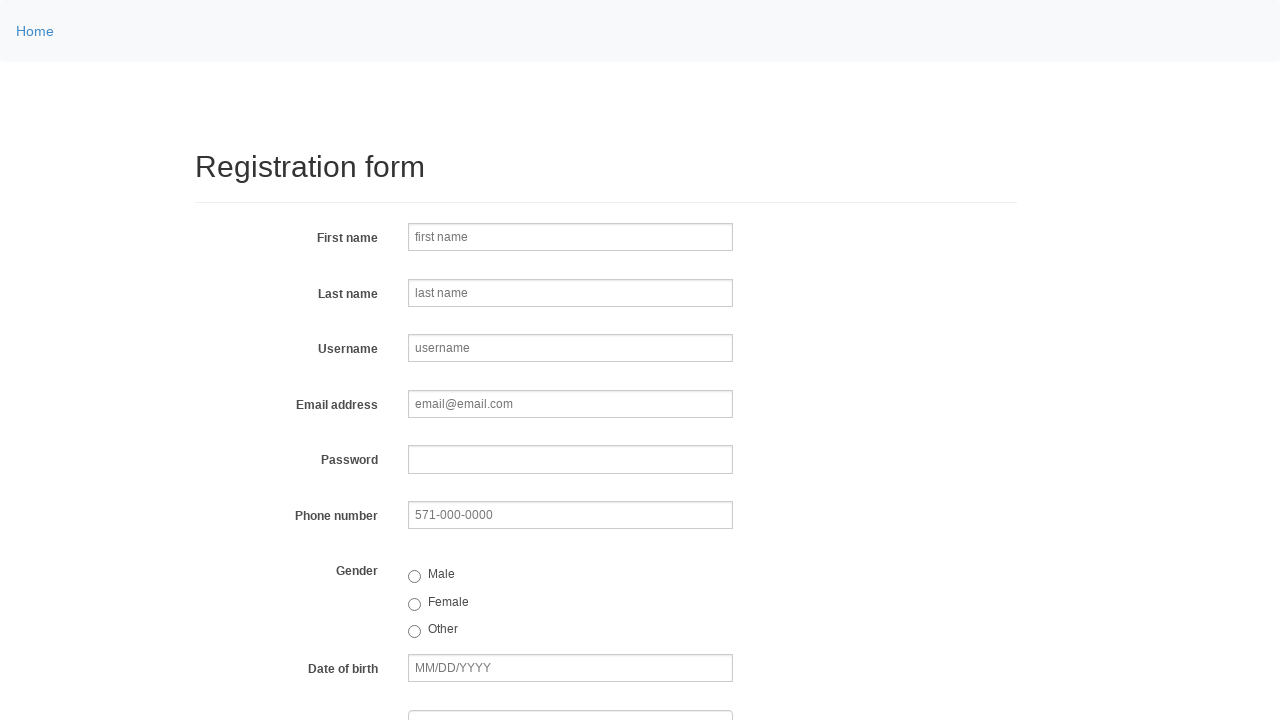

Located first name input field
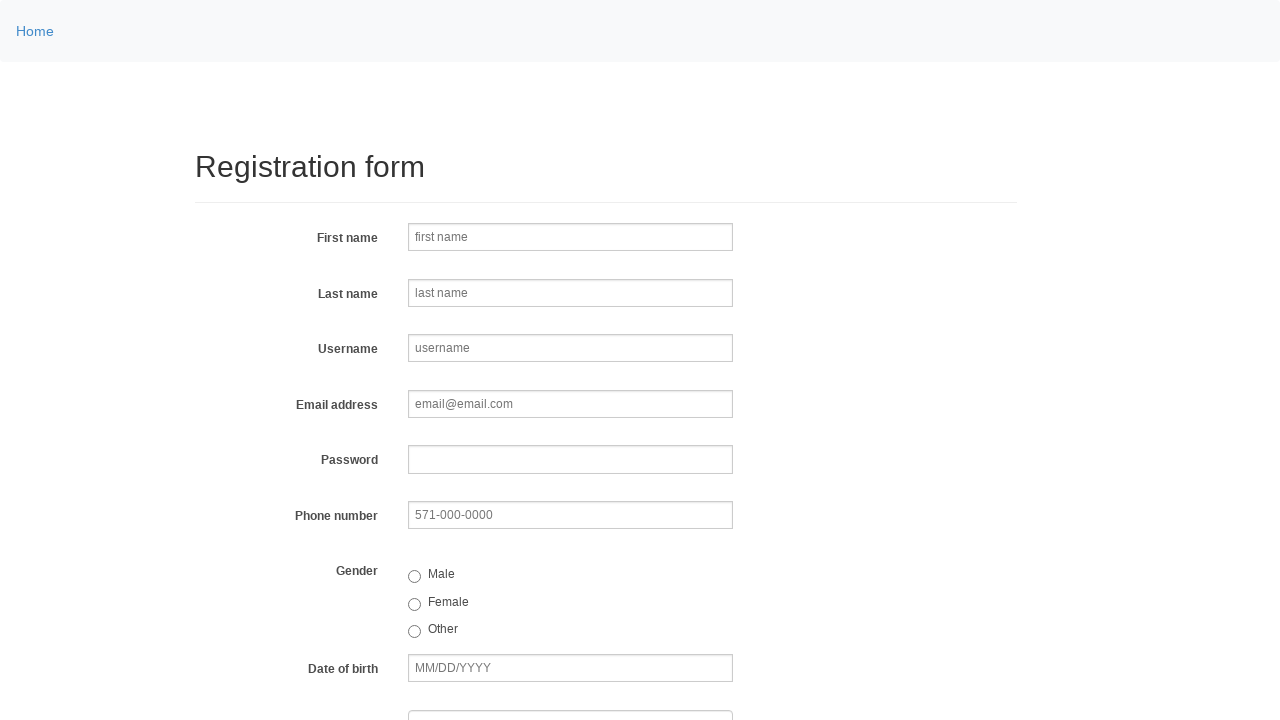

Retrieved placeholder attribute: 'first name'
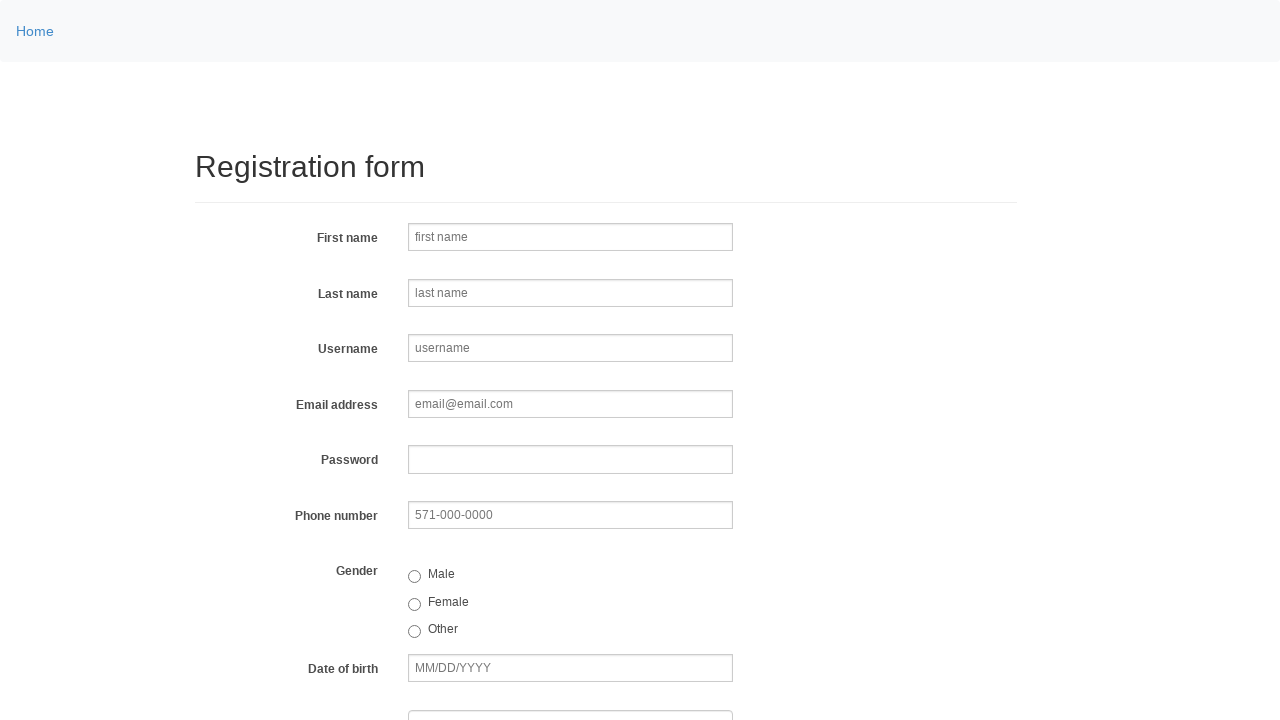

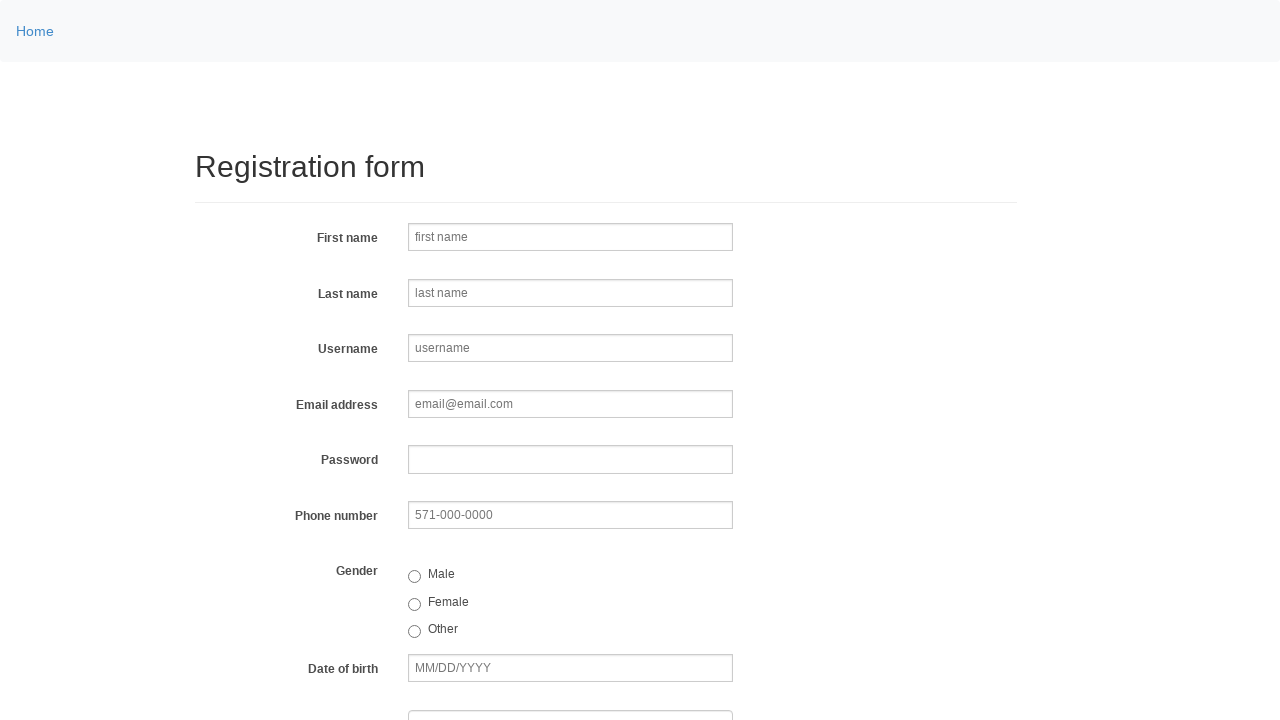